Tests JavaScript alert handling functionality by clicking buttons that trigger JS Alert, JS Confirm, and JS Prompt dialogs, accepting each one and verifying the result text. For the prompt dialog, it also enters text input.

Starting URL: https://the-internet.herokuapp.com/javascript_alerts

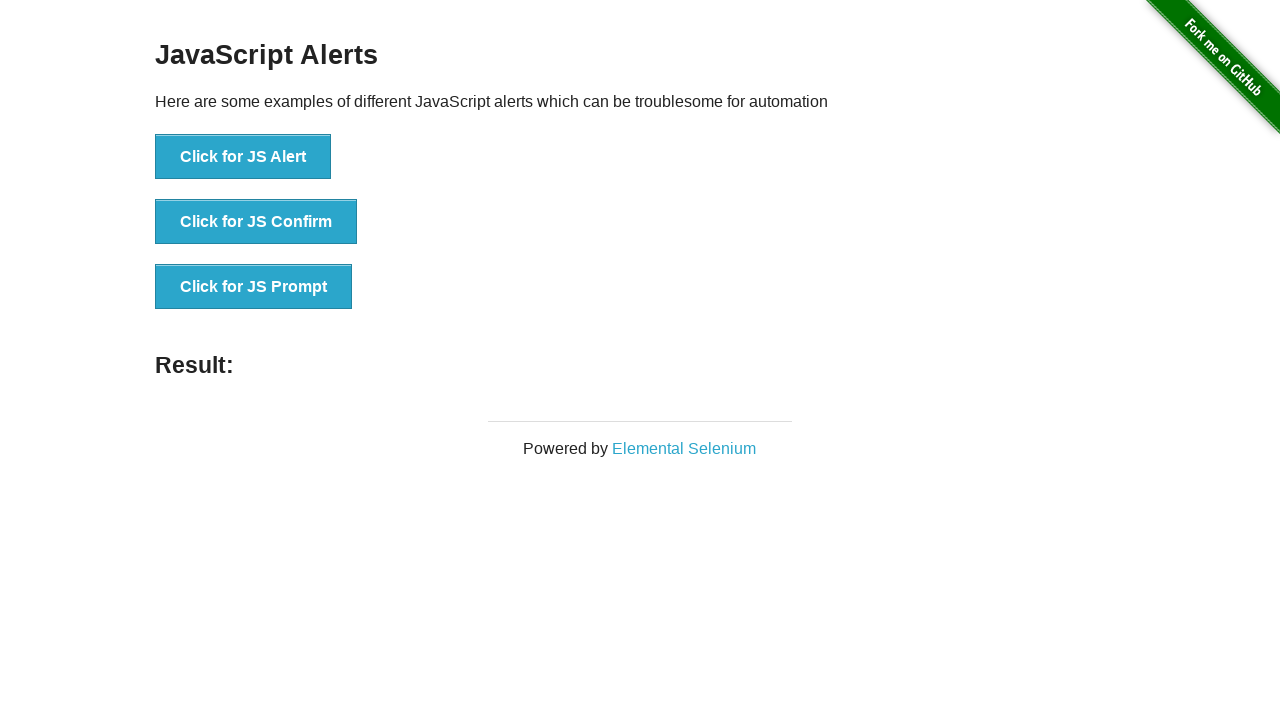

Set up dialog handler for JS Alert
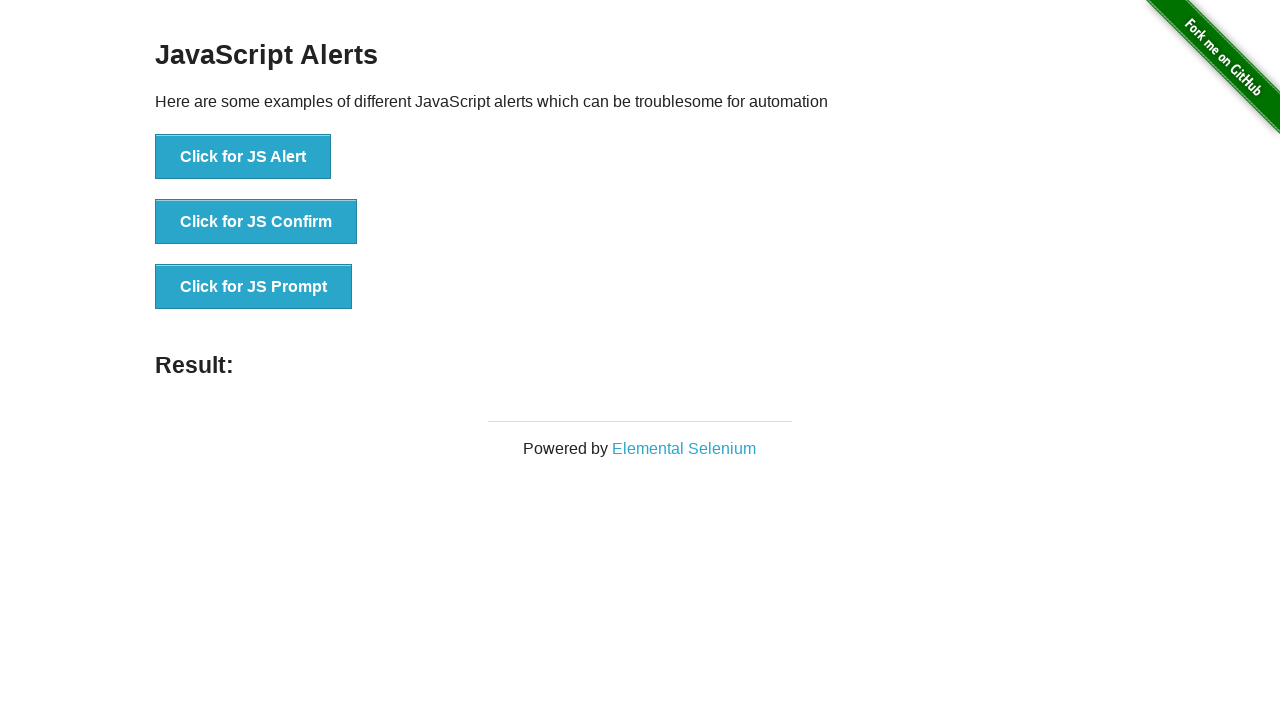

Clicked button to trigger JS Alert dialog at (243, 157) on xpath=//*[@id='content']/div/ul/li[1]/button
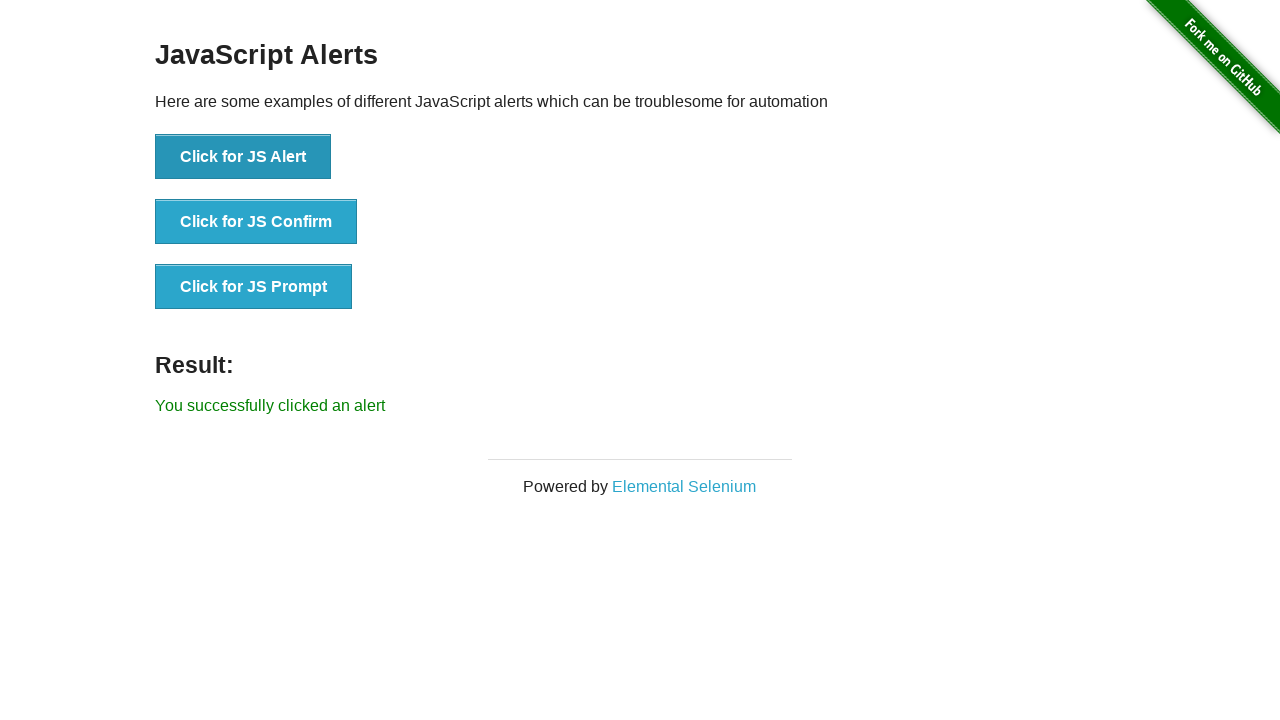

JS Alert result text appeared
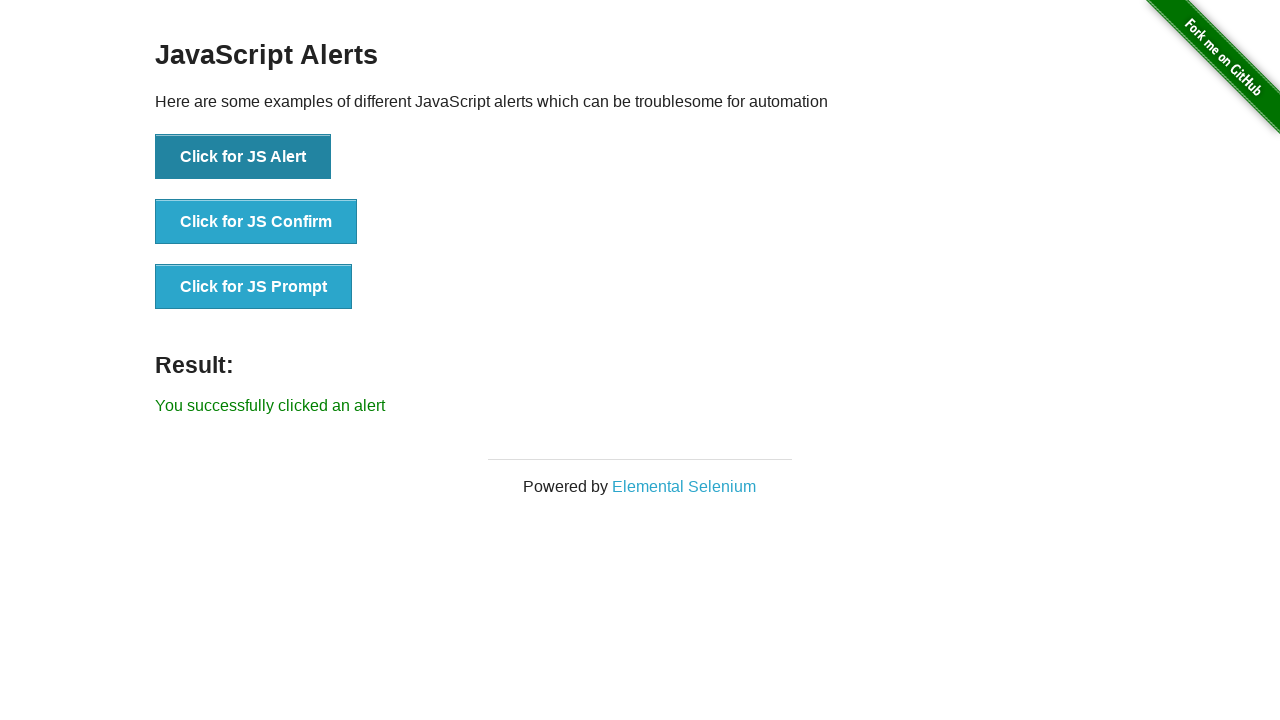

Set up dialog handler for JS Confirm
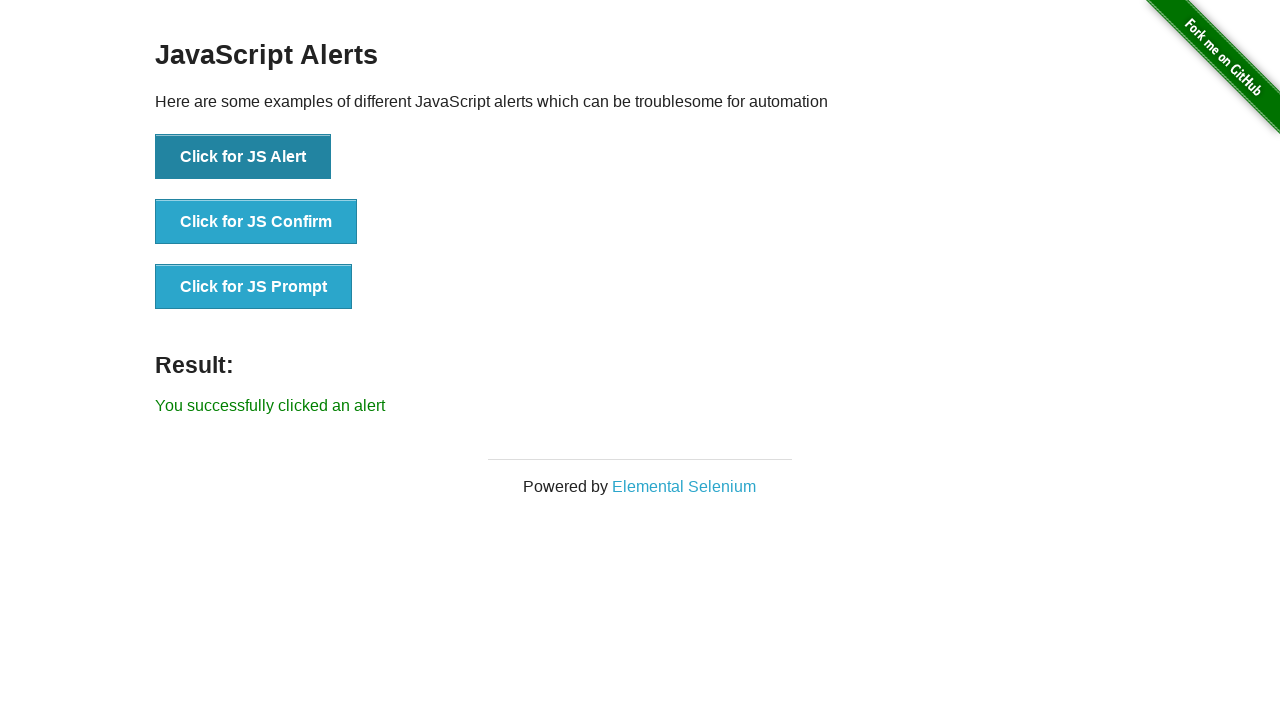

Clicked button to trigger JS Confirm dialog at (256, 222) on xpath=//*[@id='content']/div/ul/li[2]/button
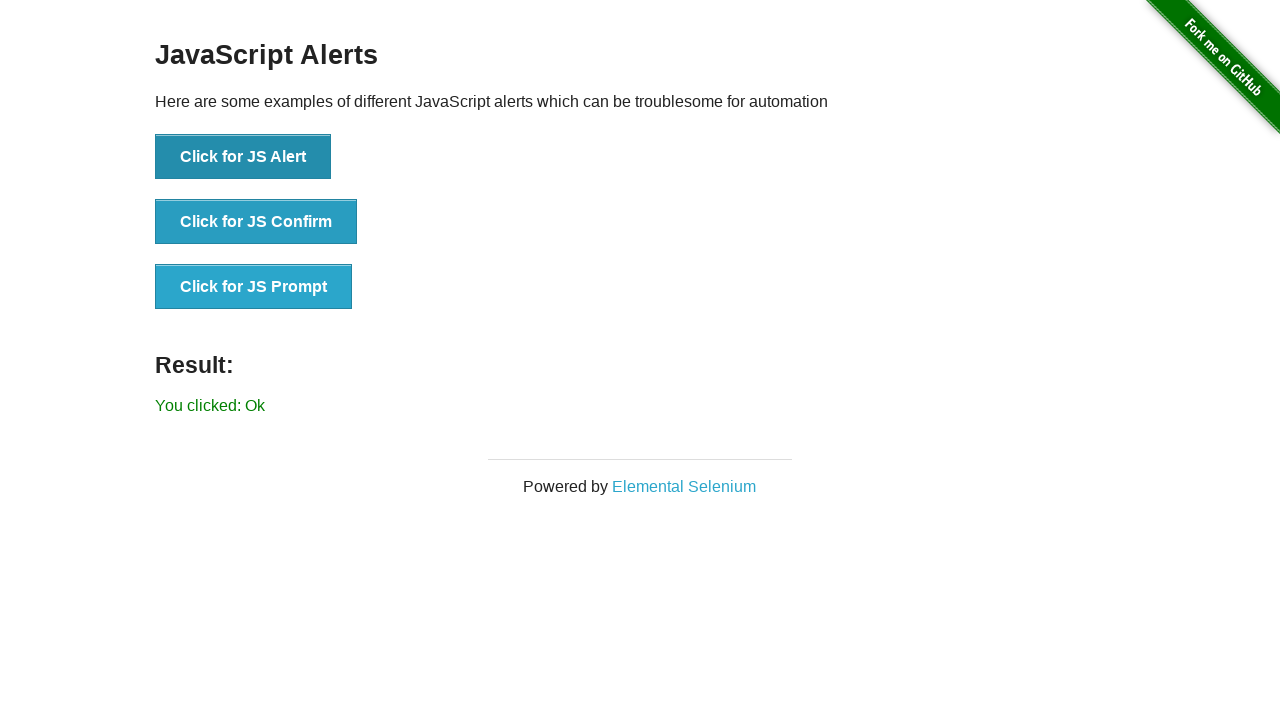

JS Confirm result text appeared
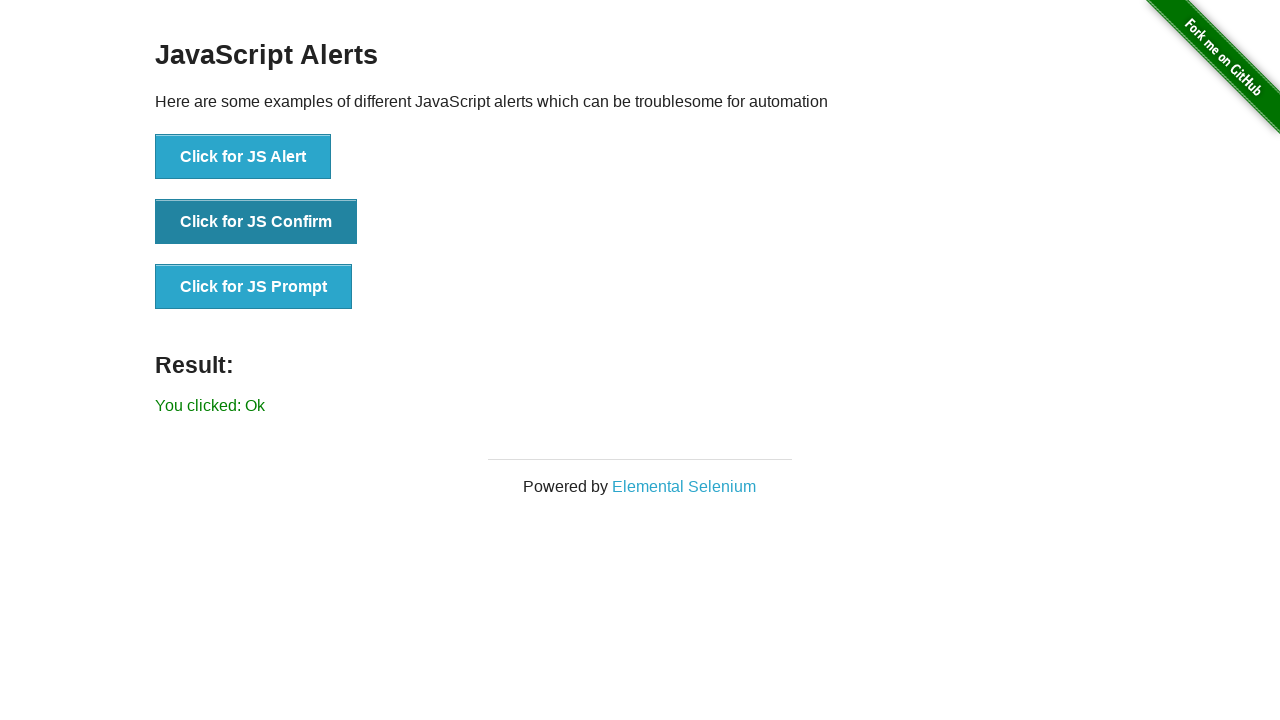

Set up dialog handler for JS Prompt with text input
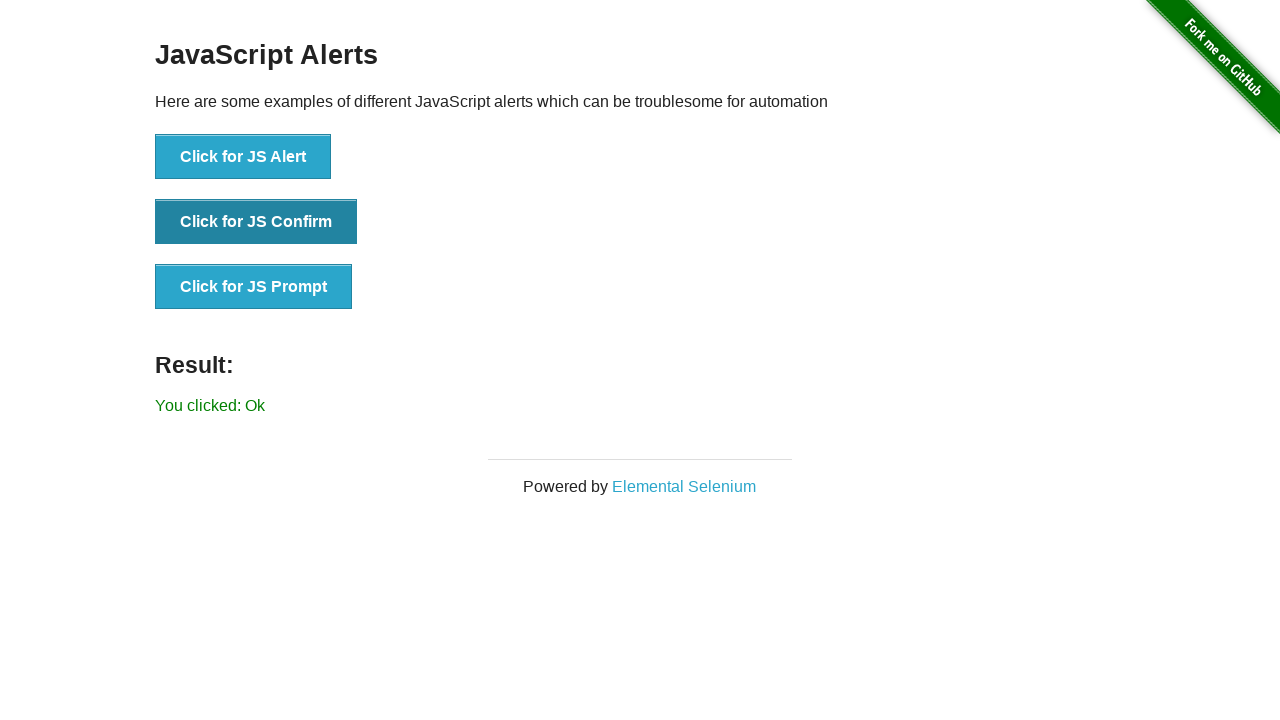

Clicked button to trigger JS Prompt dialog at (254, 287) on xpath=//*[@id='content']/div/ul/li[3]/button
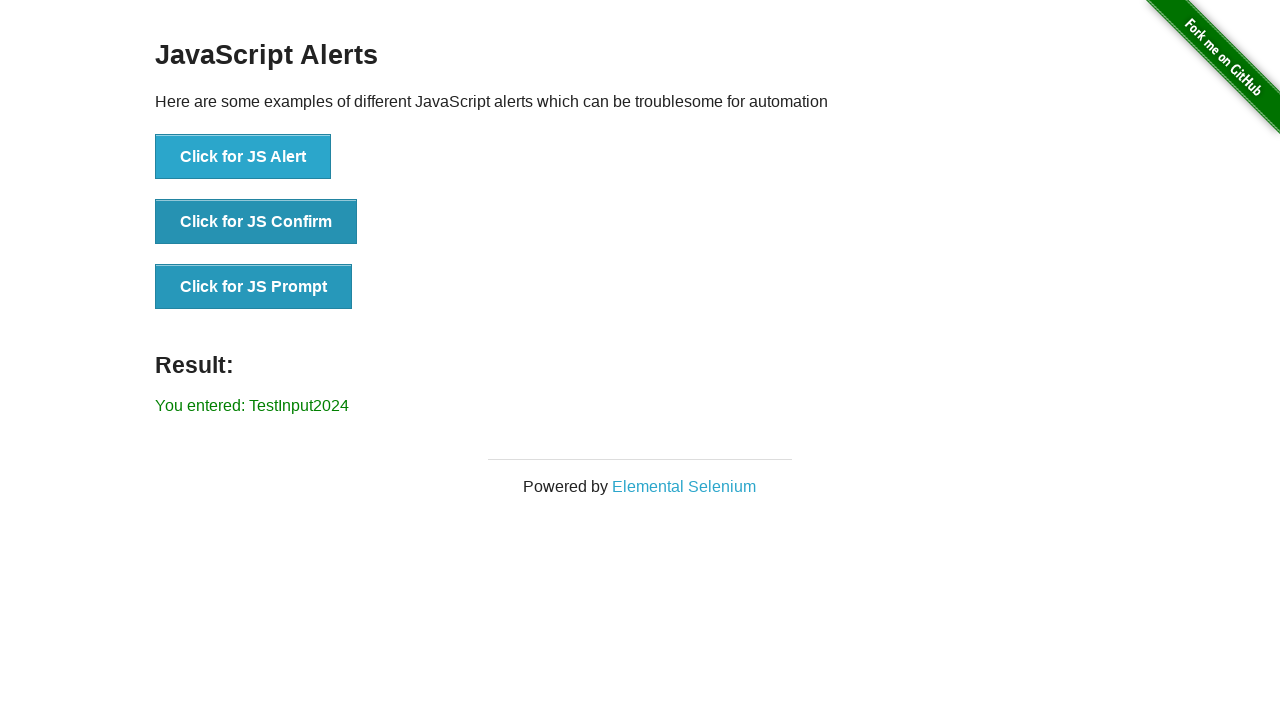

JS Prompt result text appeared with entered input
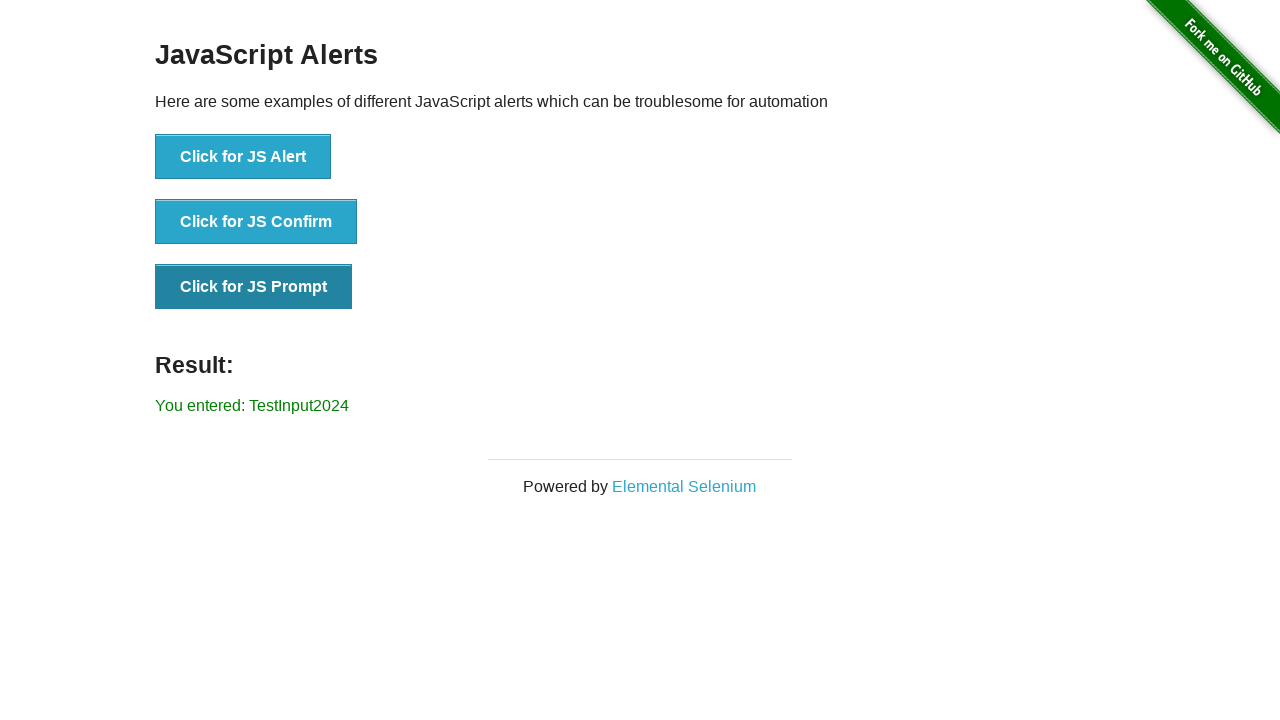

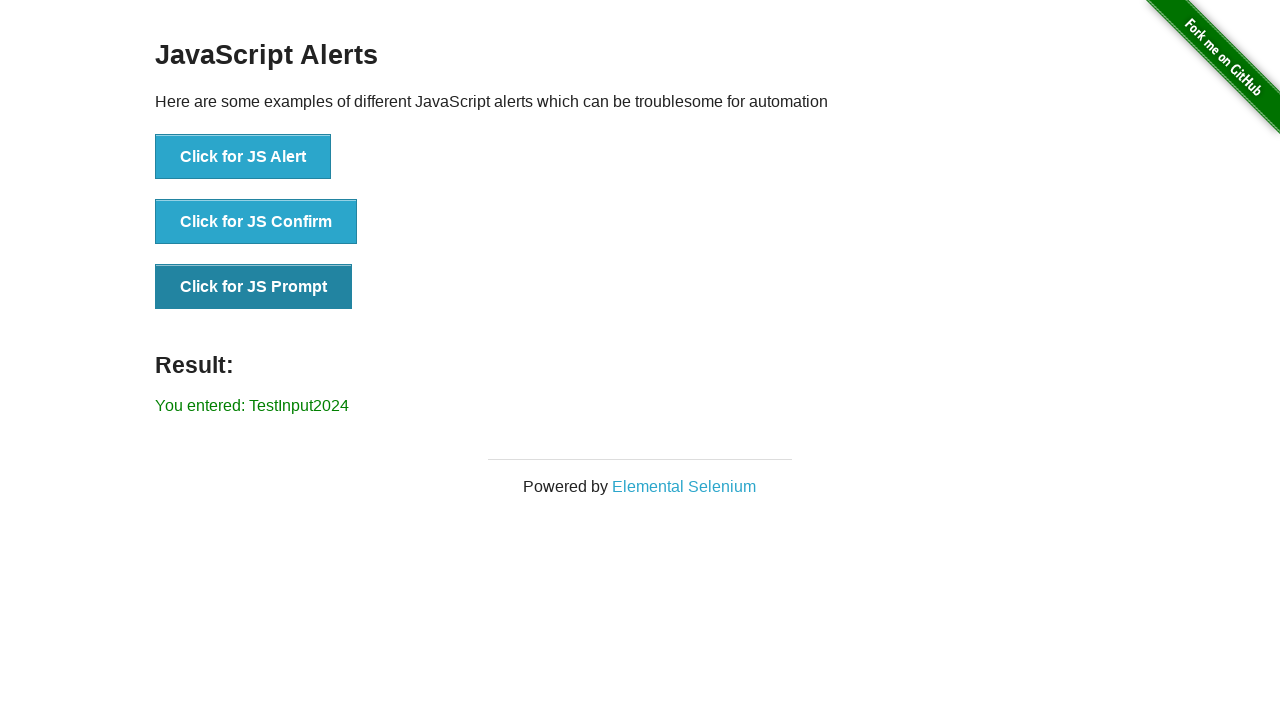